Adds a product to cart, opens checkout modal, leaves required fields empty, clicks Purchase, and verifies validation error appears

Starting URL: https://www.demoblaze.com

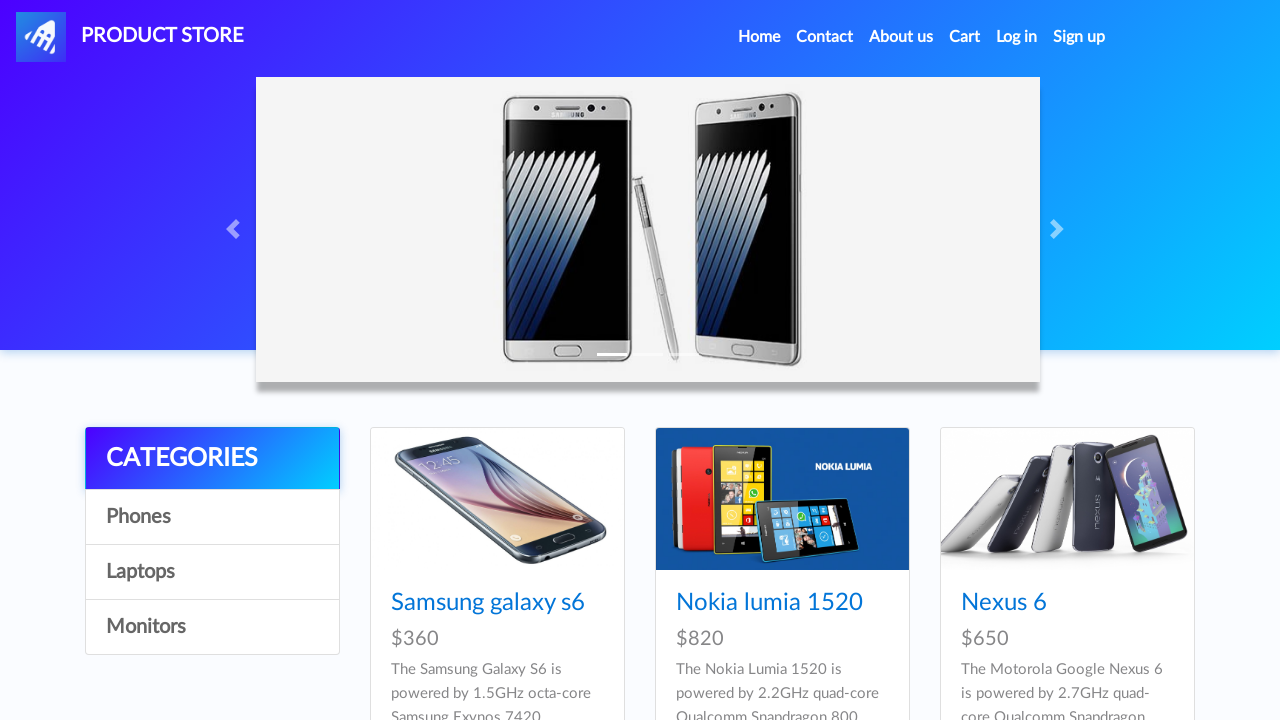

Set up dialog handler to capture alert messages
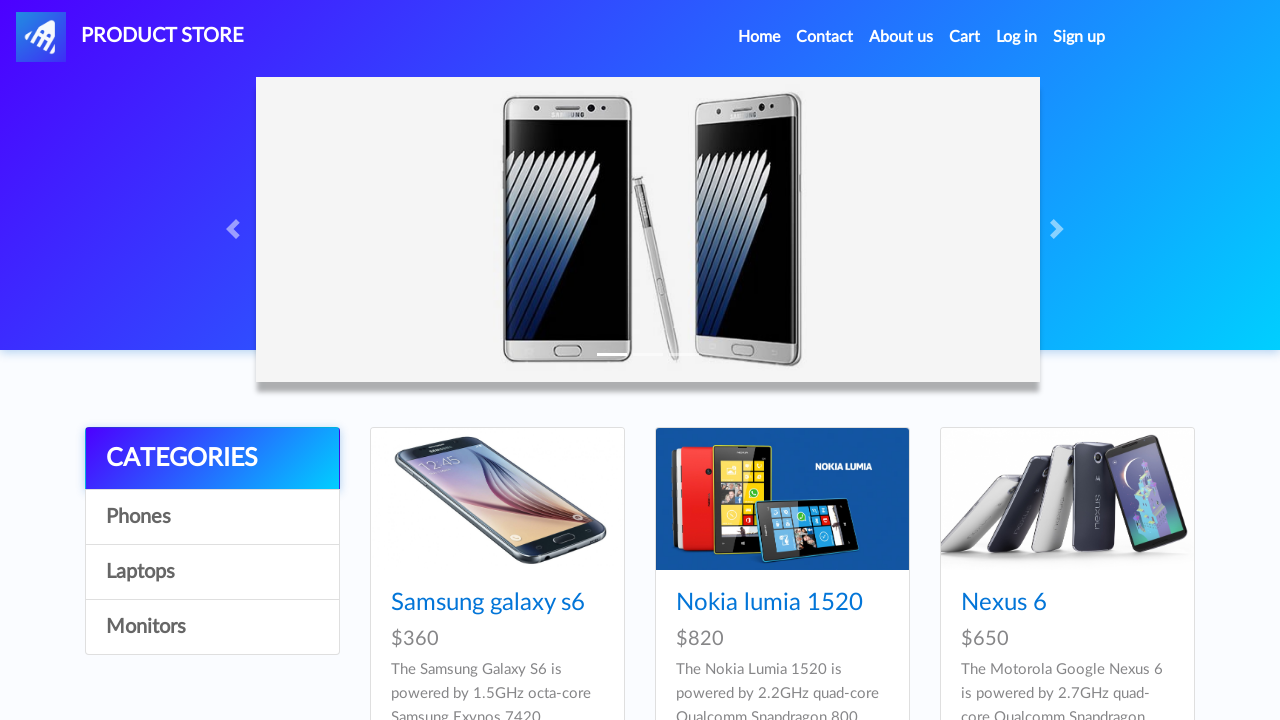

Waited for product card titles to load
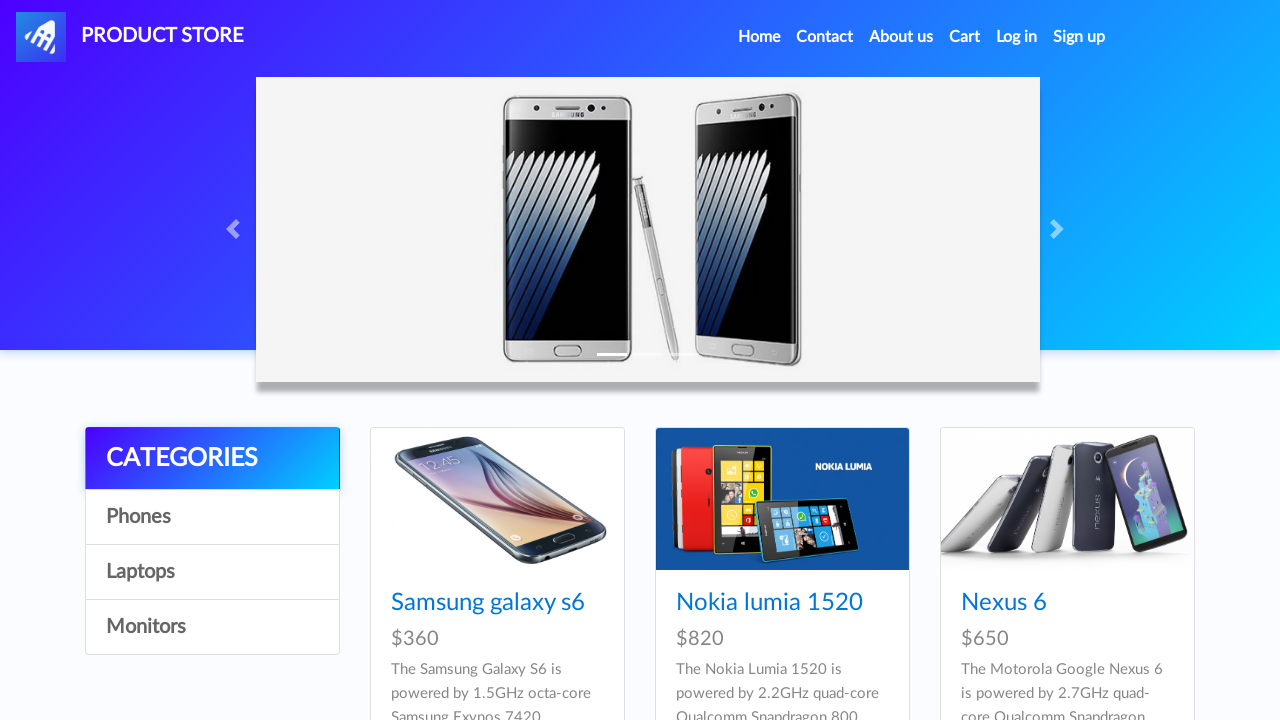

Clicked on Nokia lumia 1520 product at (769, 603) on a:has-text('Nokia lumia 1520')
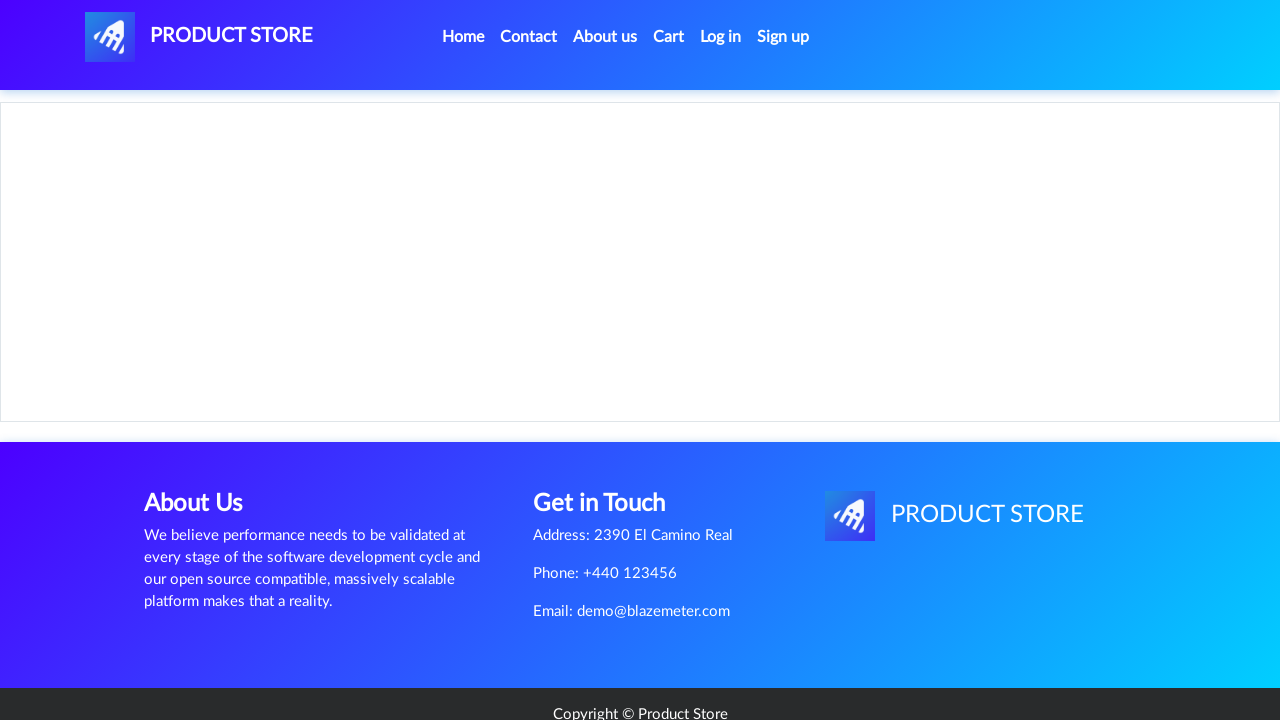

Waited for product name element to load
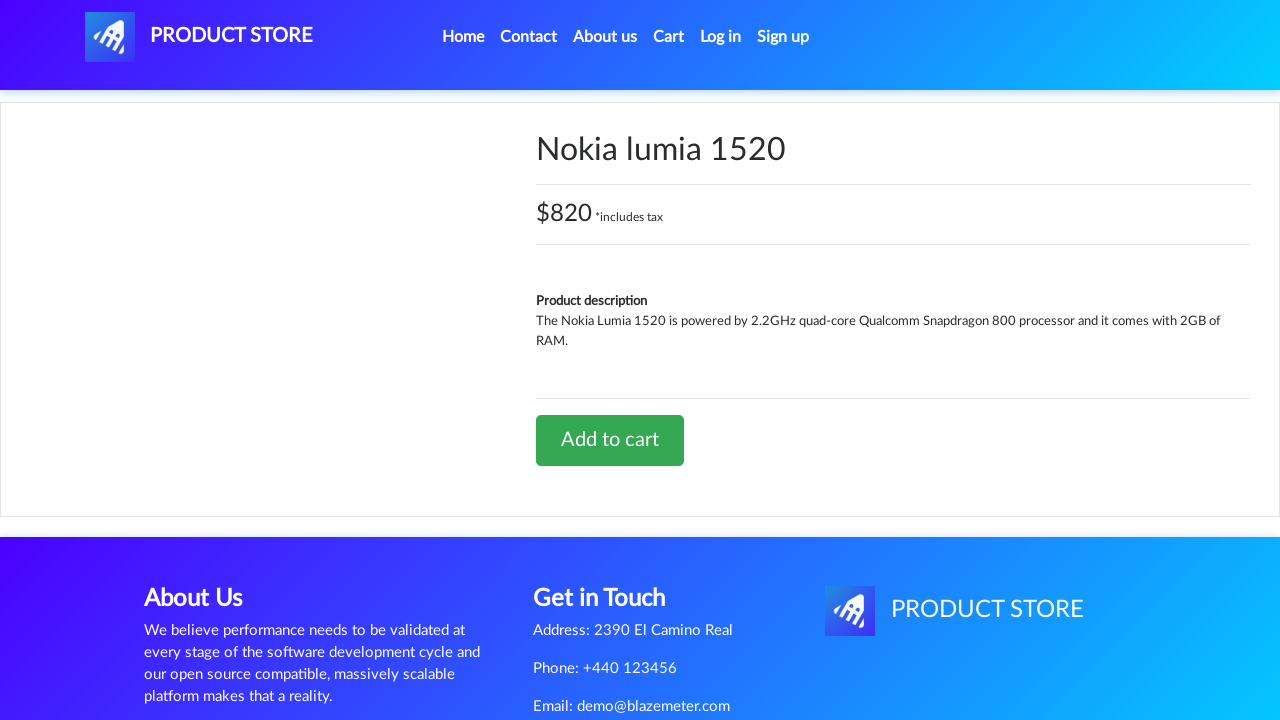

Clicked 'Add to cart' button at (610, 440) on a:has-text('Add to cart')
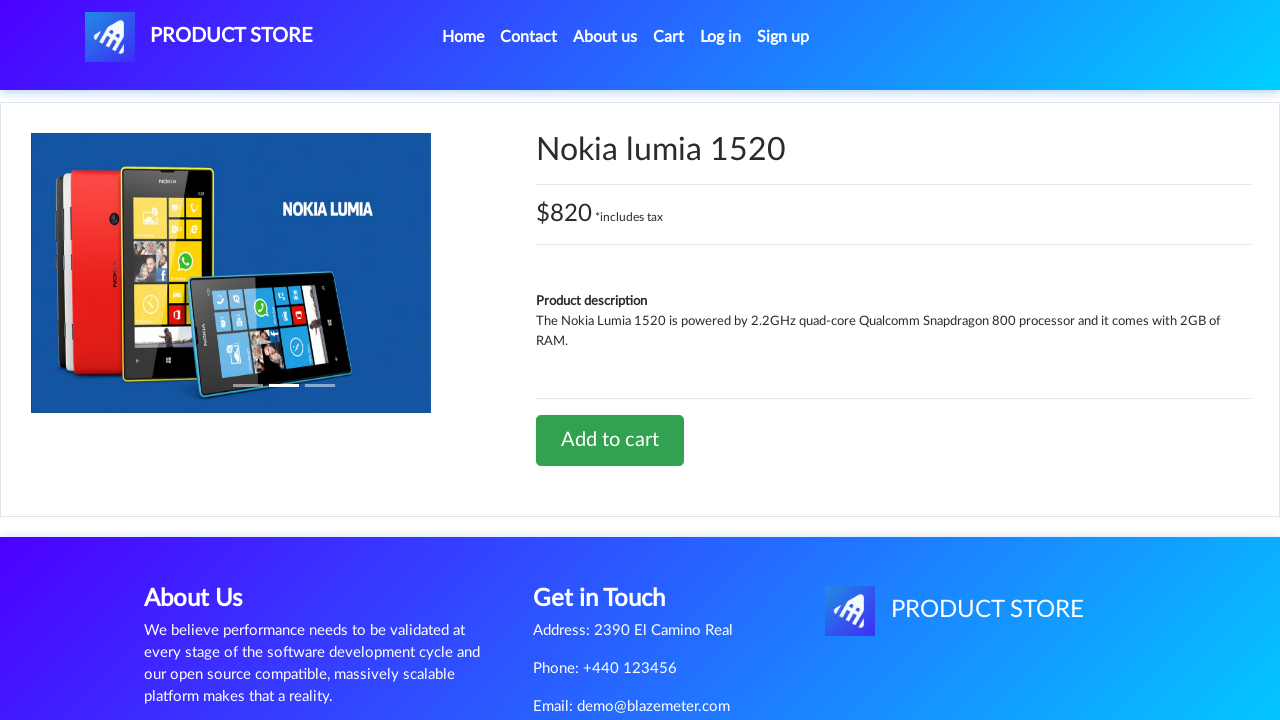

Waited 1500ms for cart to update
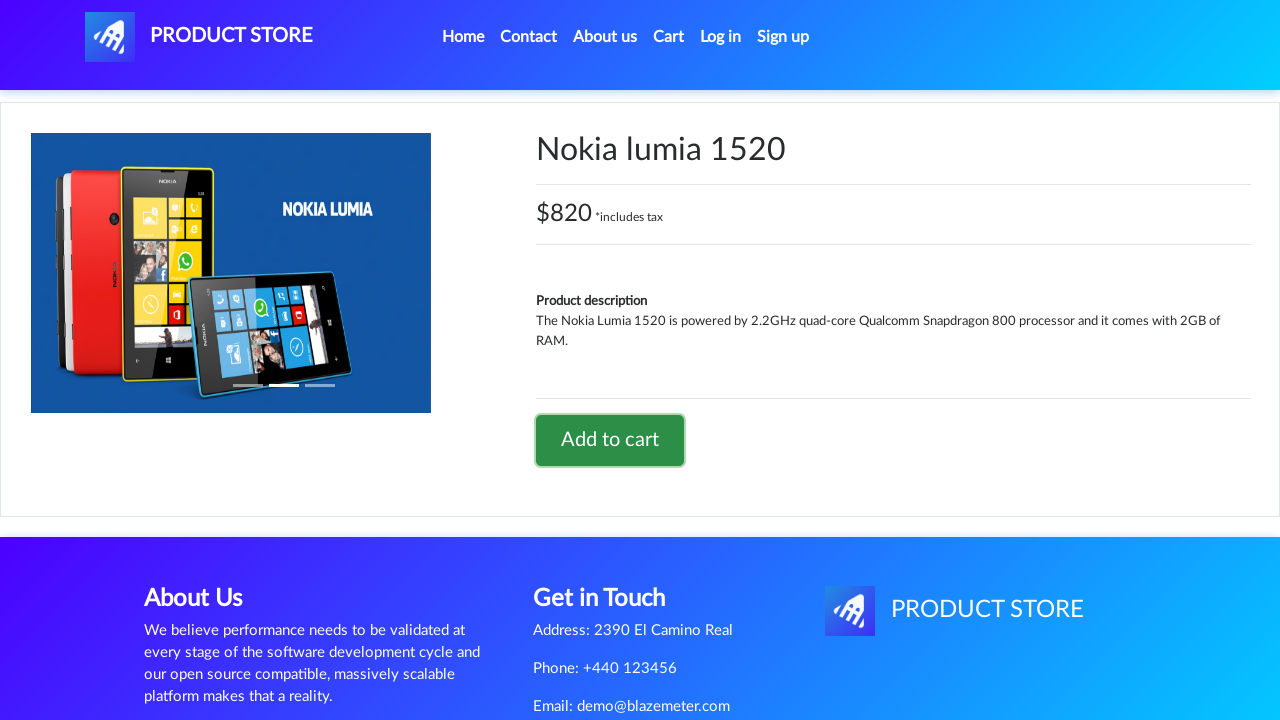

Clicked cart button to open cart at (669, 37) on #cartur
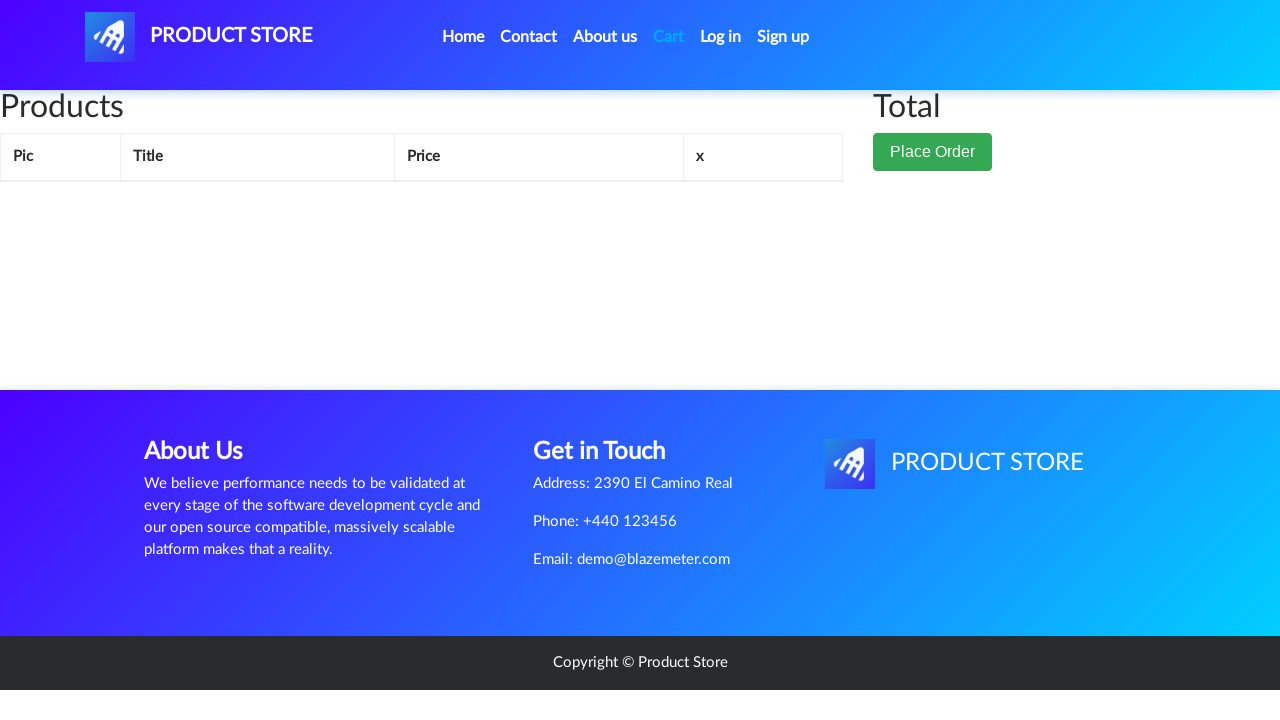

Waited for cart table to load
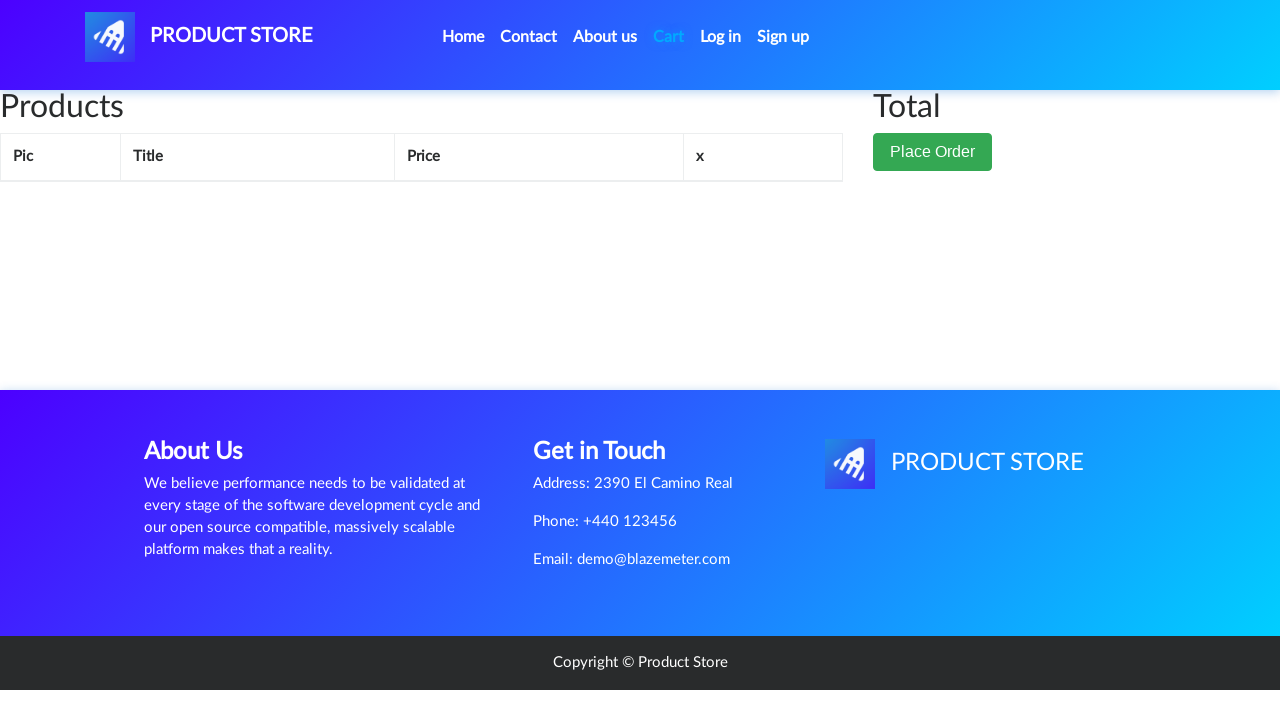

Clicked 'Place Order' button at (933, 191) on button[data-target='#orderModal']
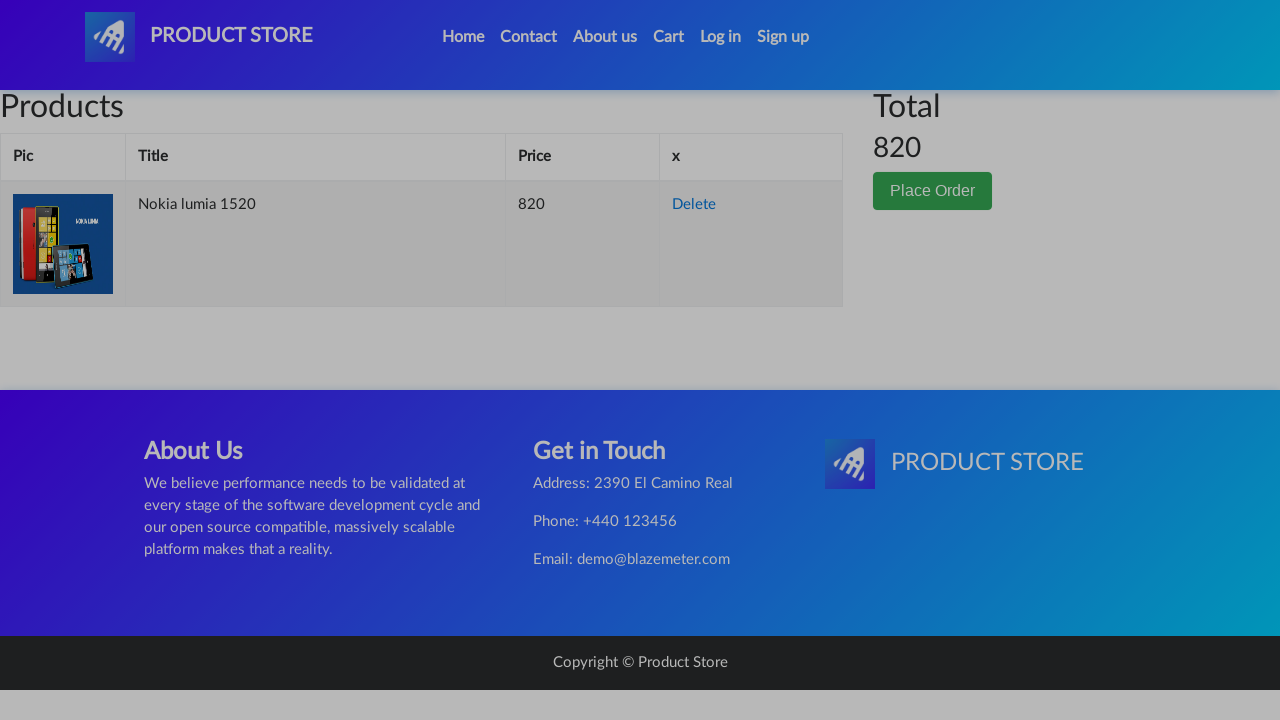

Waited for checkout modal to become visible
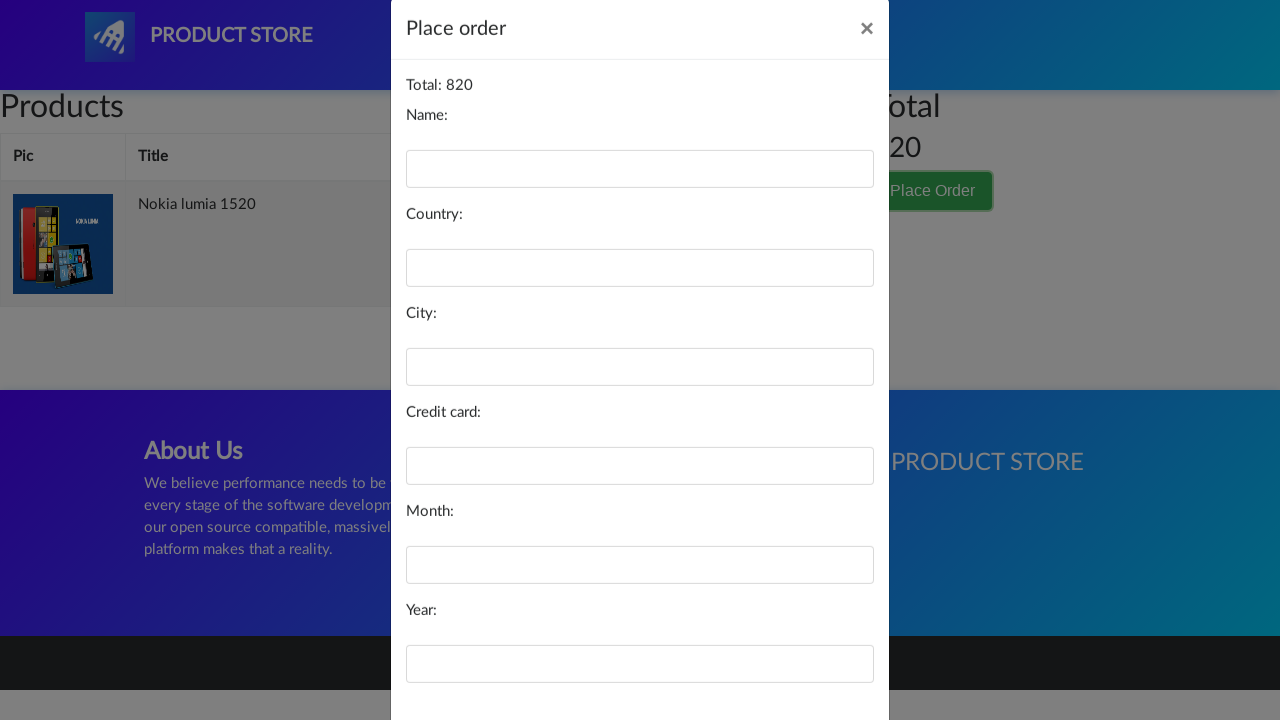

Clicked 'Purchase' button with empty required fields at (823, 655) on button[onclick='purchaseOrder()']
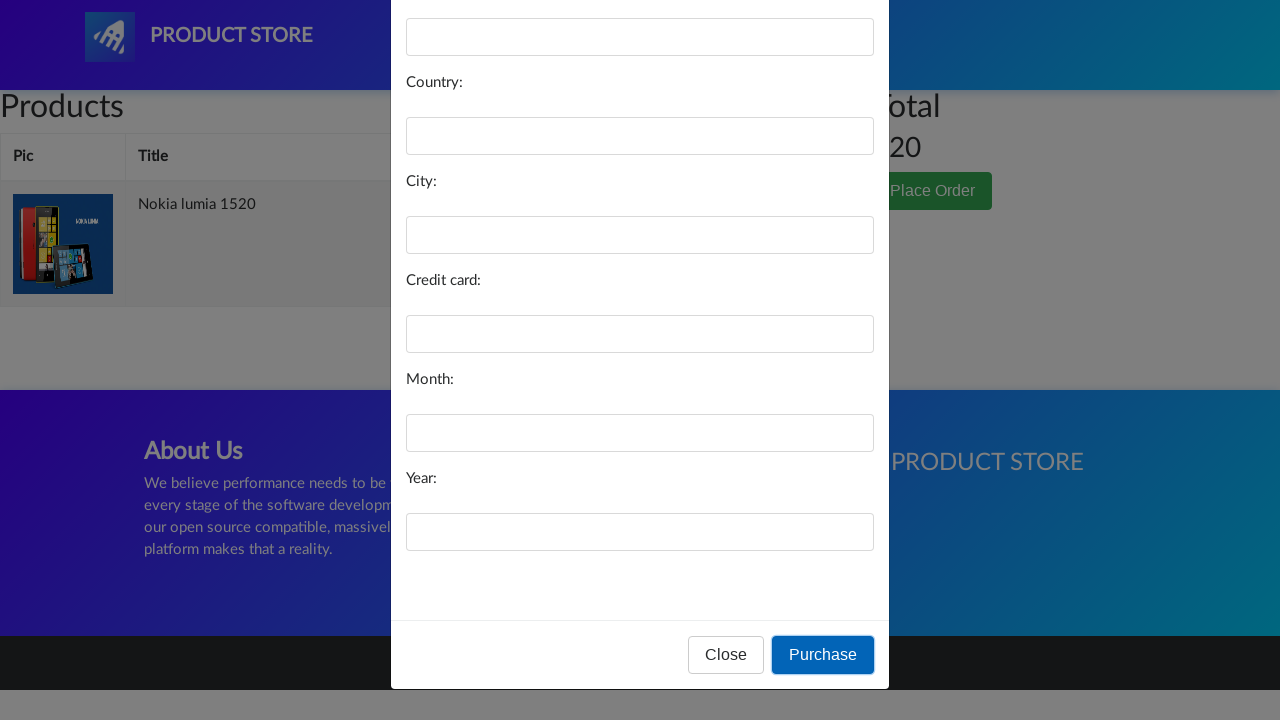

Waited 1000ms for validation error alert to appear
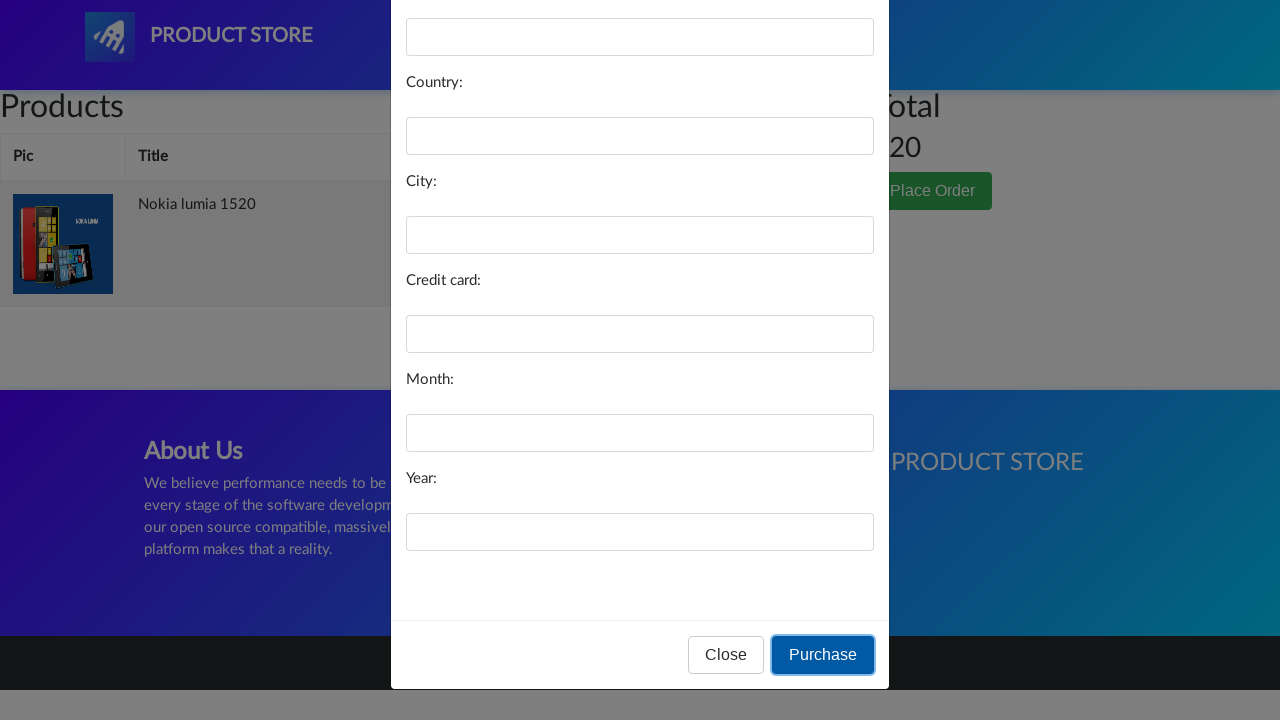

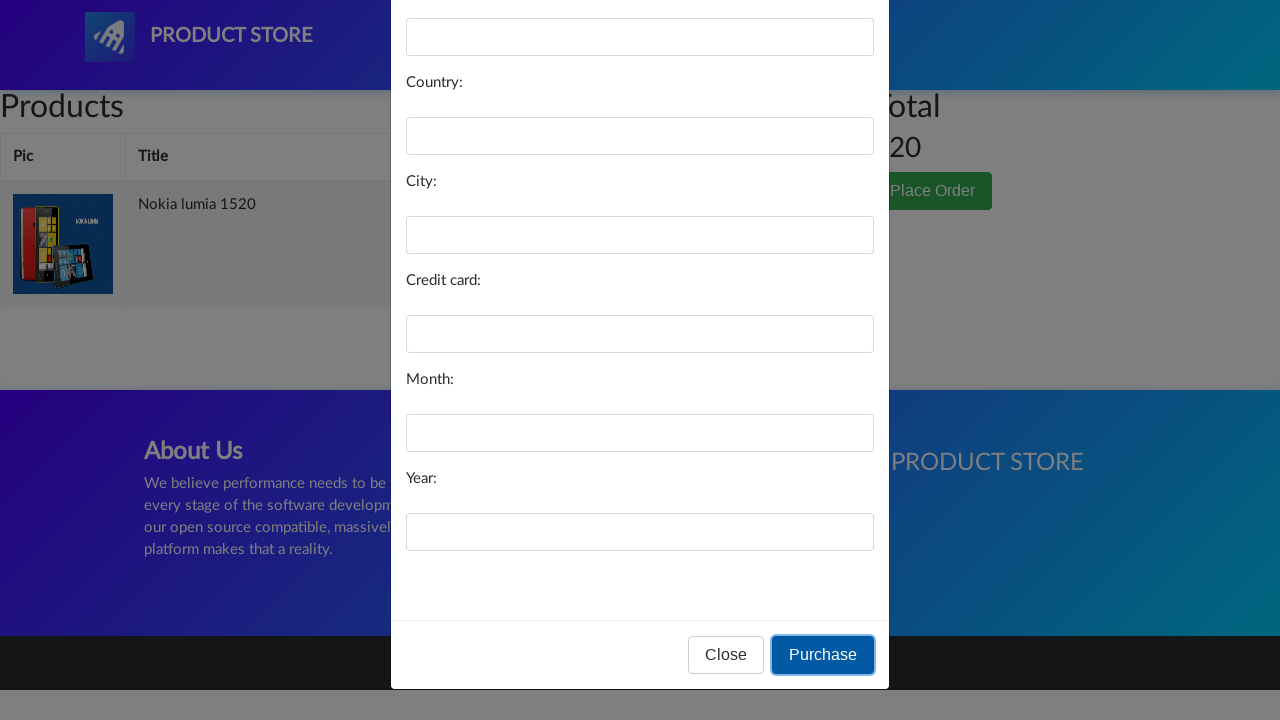